Tests drag and drop functionality by dragging an element to a target drop zone

Starting URL: https://automationtesting.co.uk/actions.html

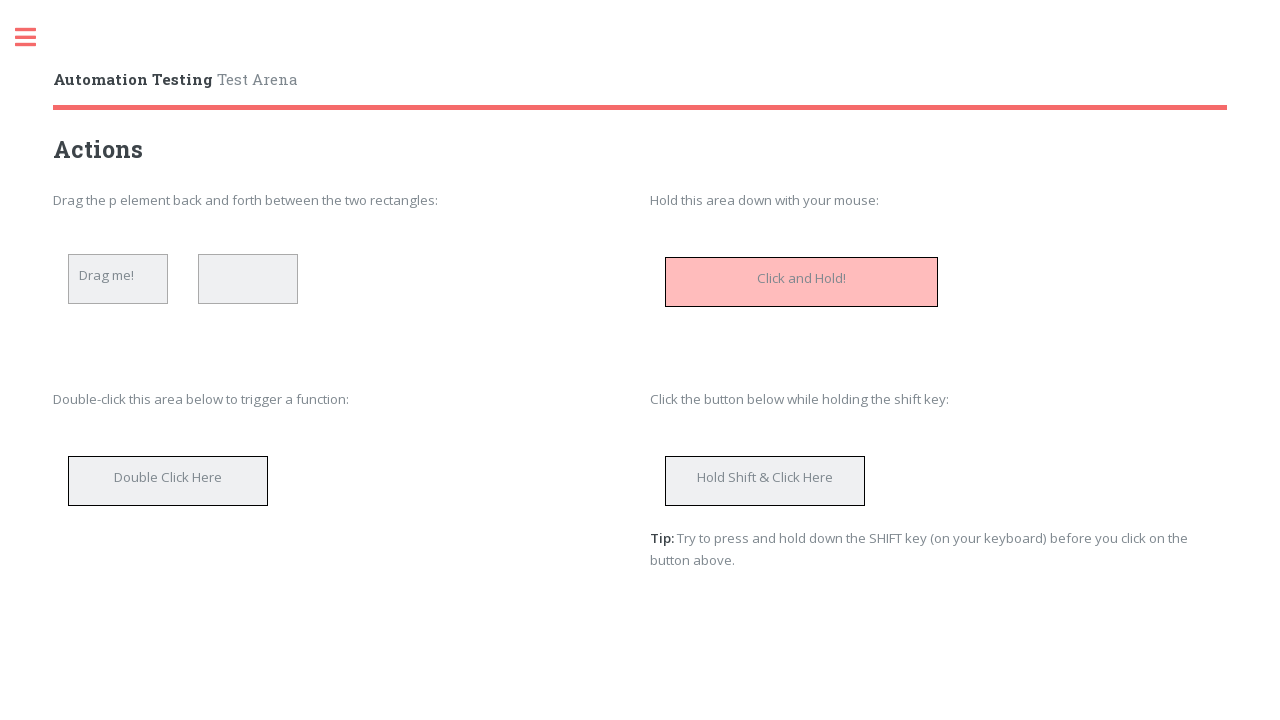

Navigated to drag and drop test page
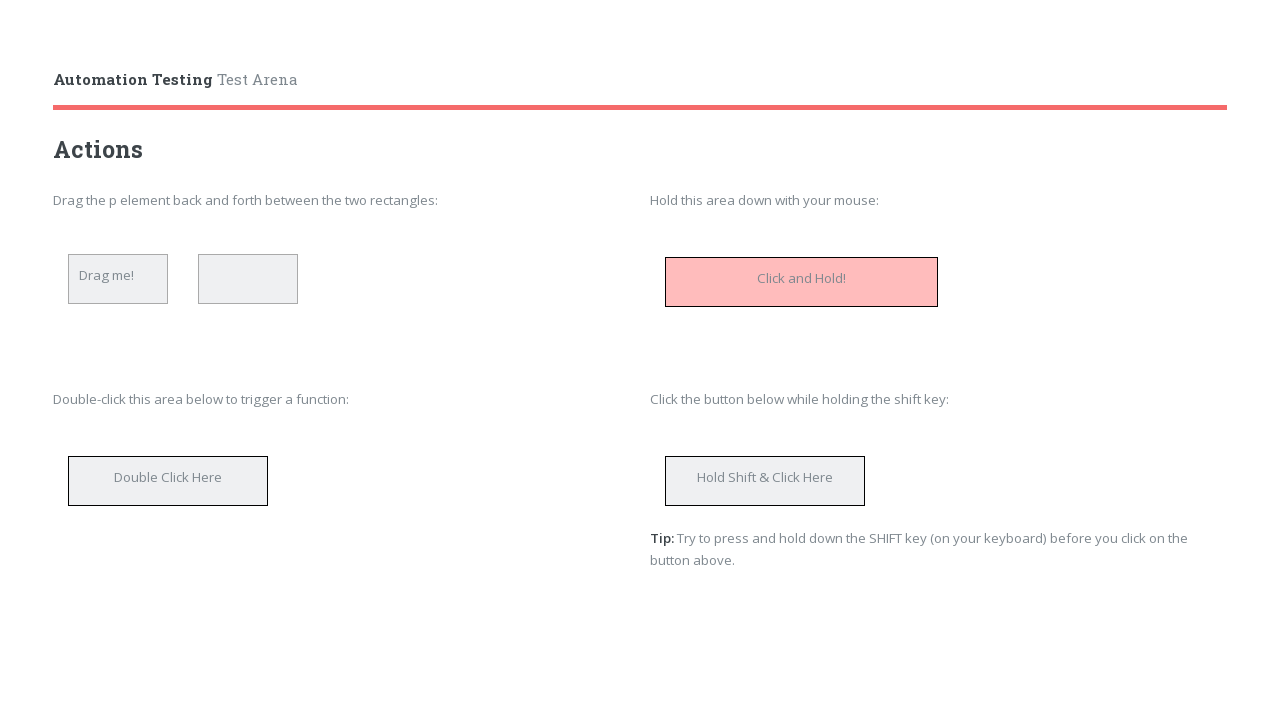

Dragged element to second drop zone target at (248, 279)
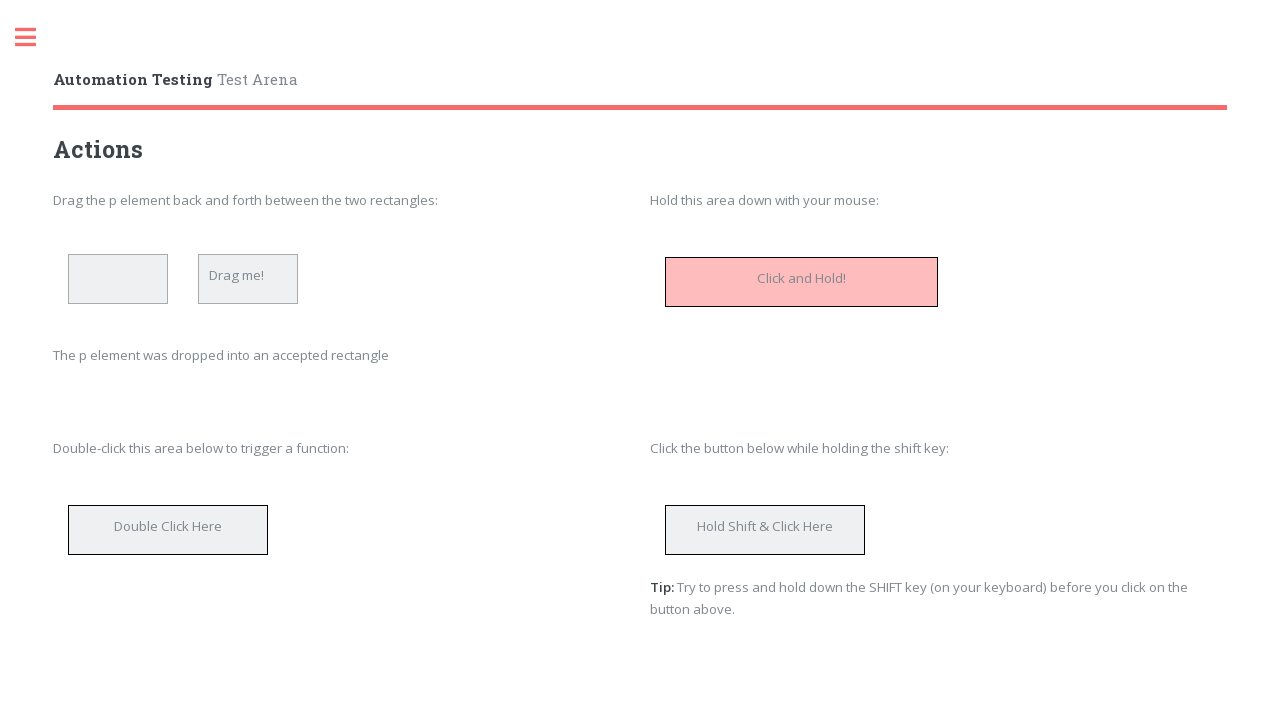

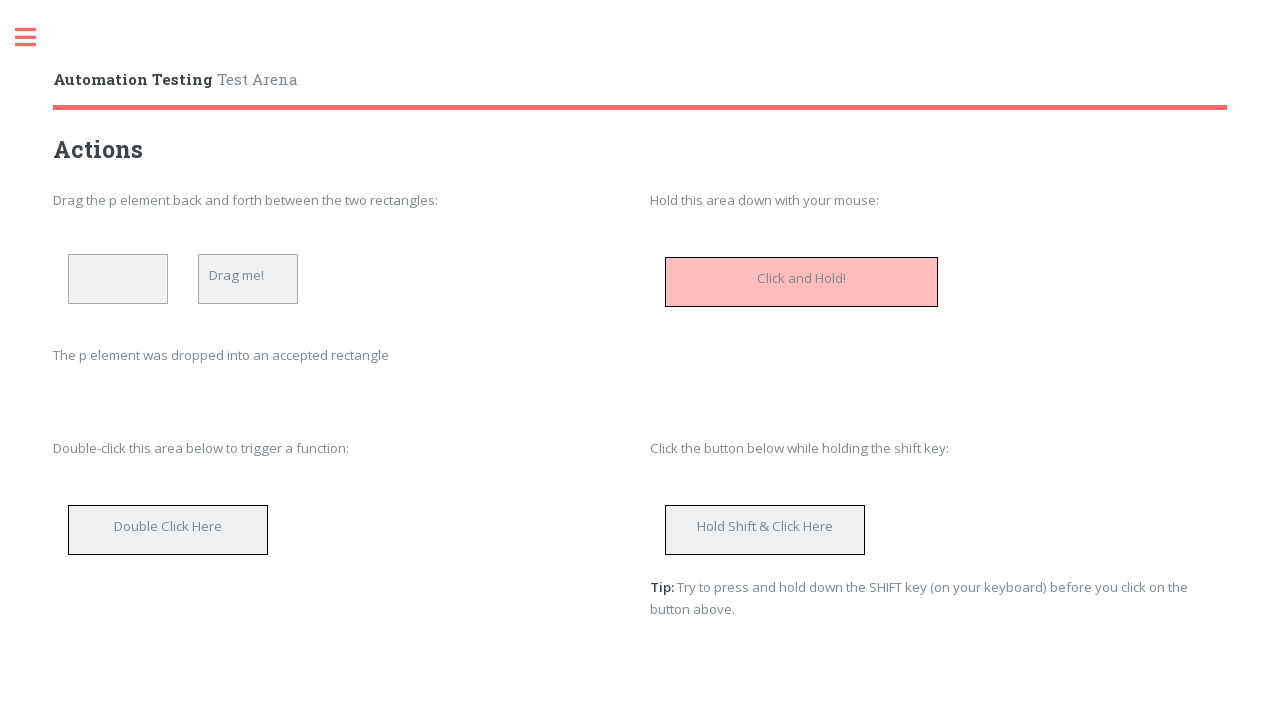